Tests JavaScript execution on 12306 (Chinese railway) website by setting a date value and showing an alert

Starting URL: https://www.12306.cn/index/

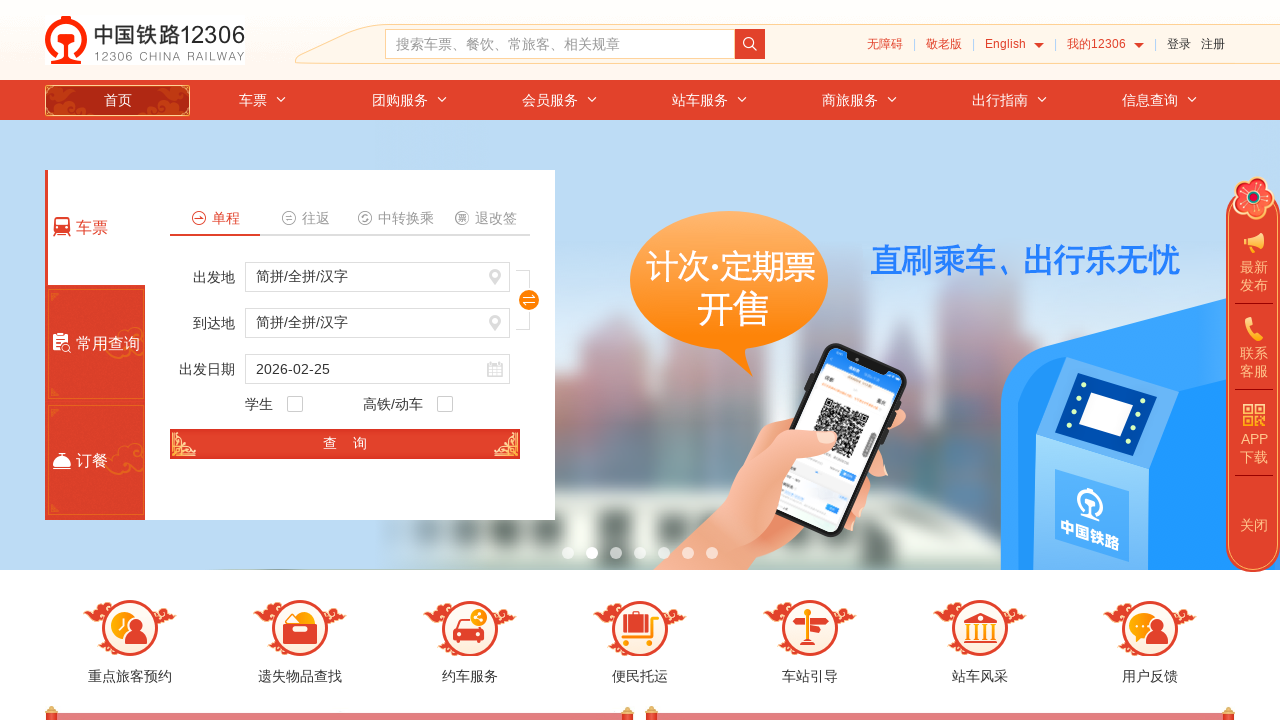

Executed JavaScript to set train date to 2022-03-01
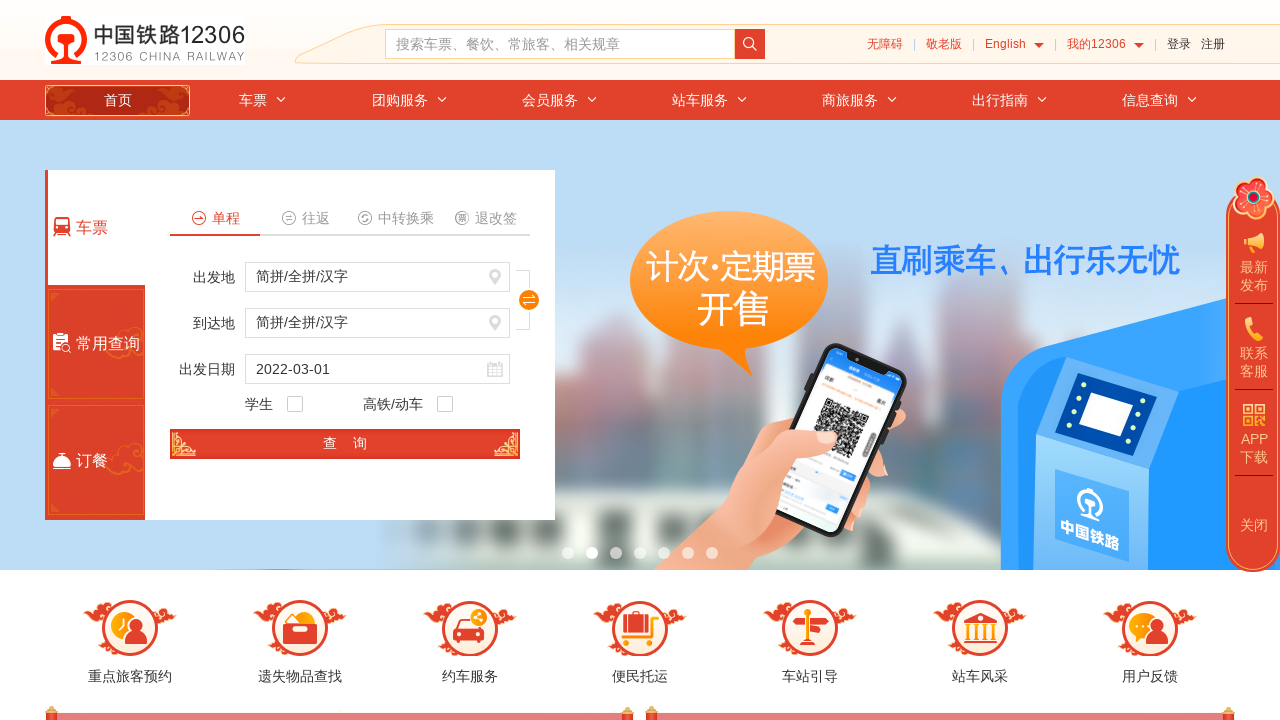

Executed JavaScript to show alert with success message
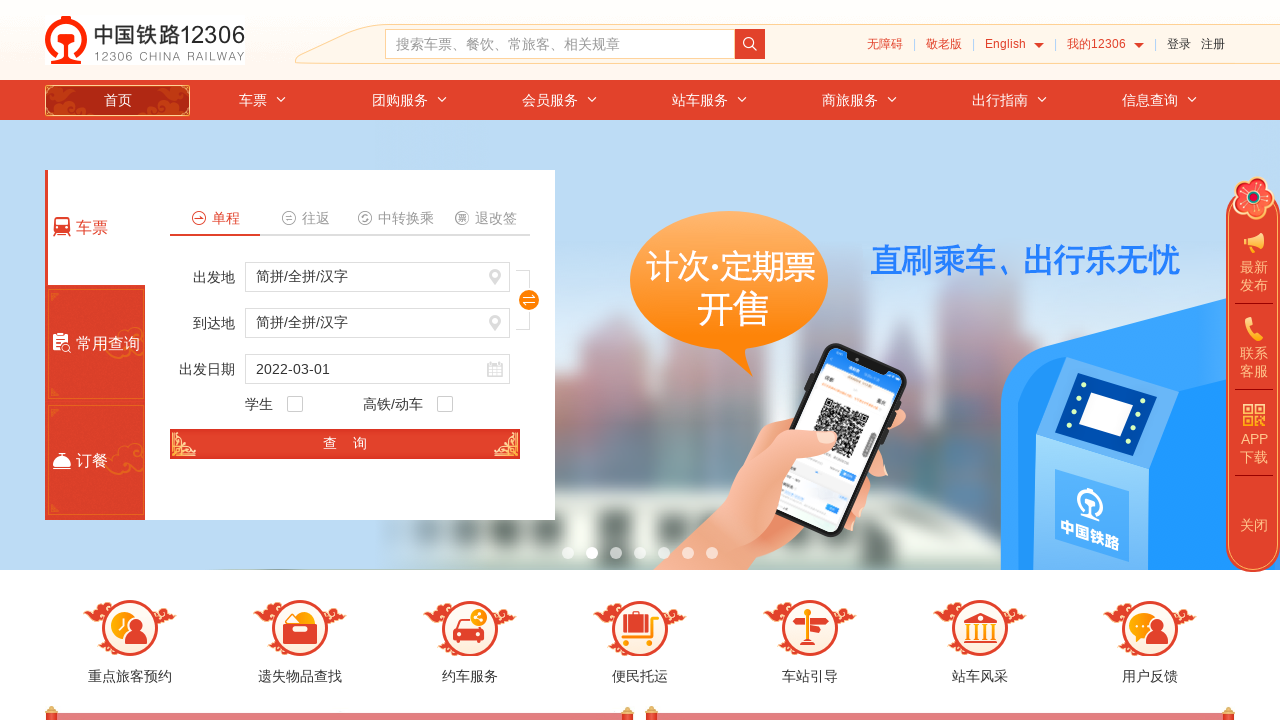

Waited 4 seconds for page updates
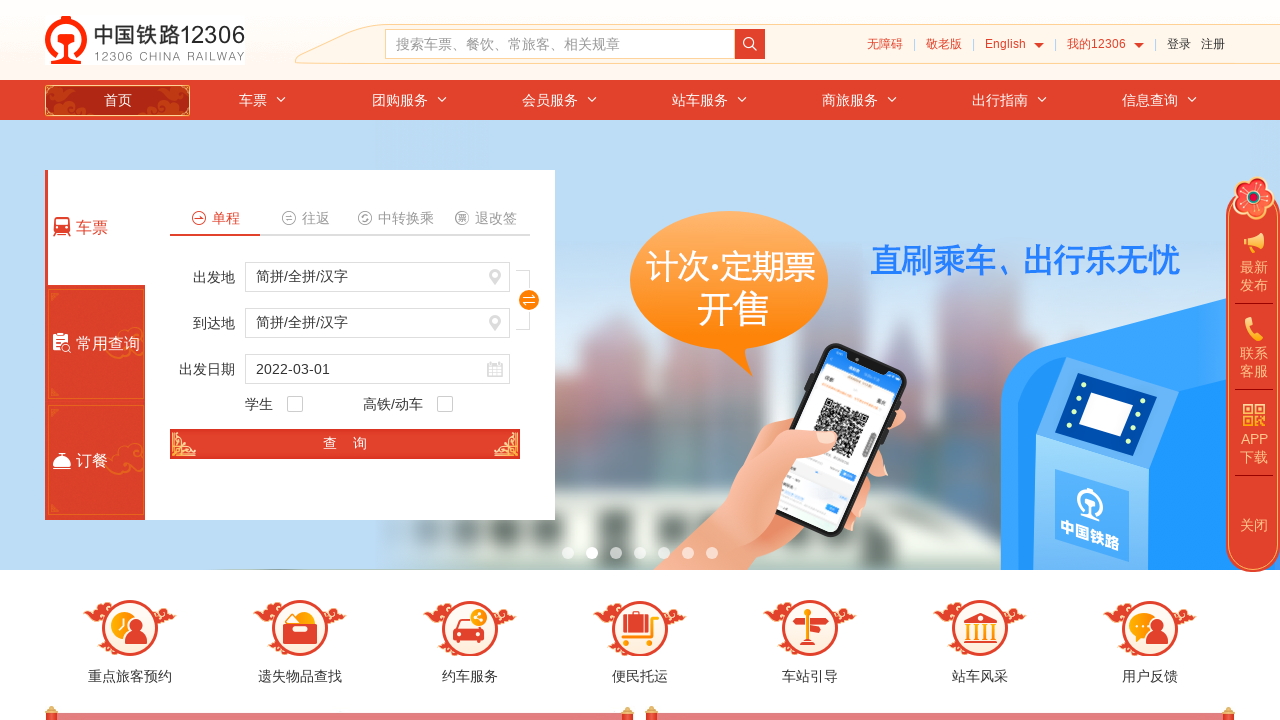

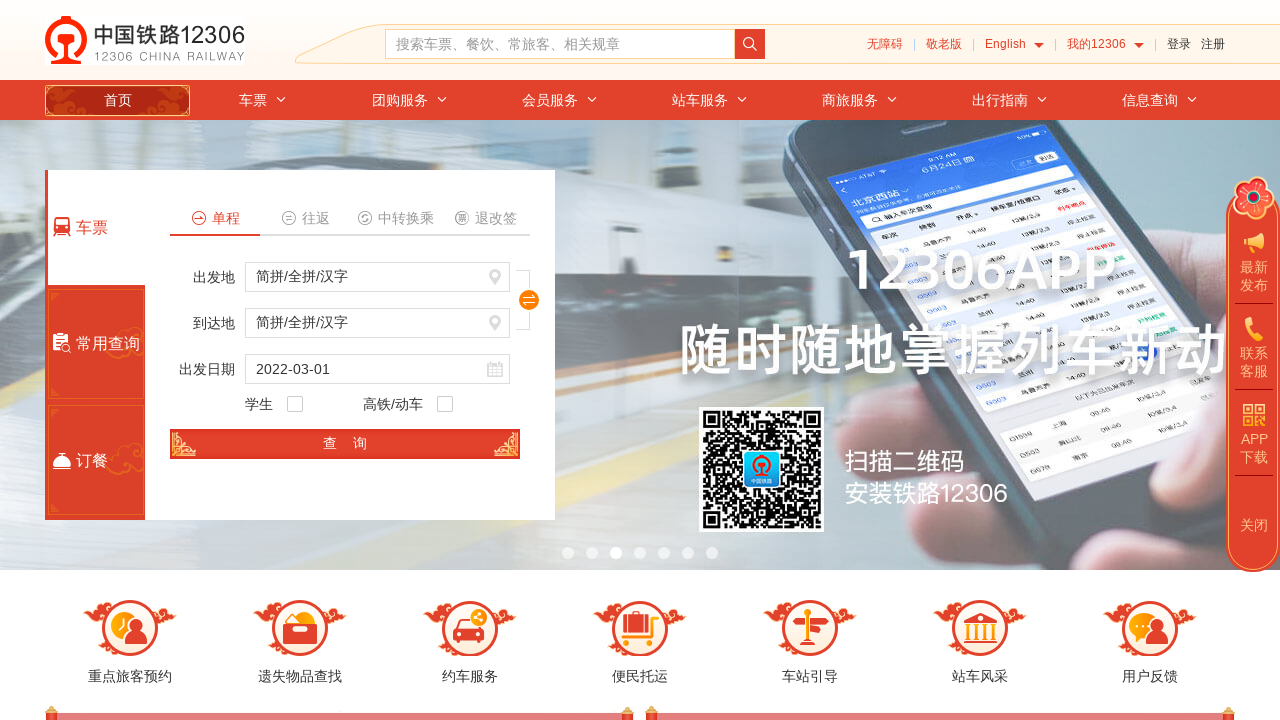